Tests the Python.org website search functionality by entering a search query and submitting it using the Enter key

Starting URL: https://www.python.org

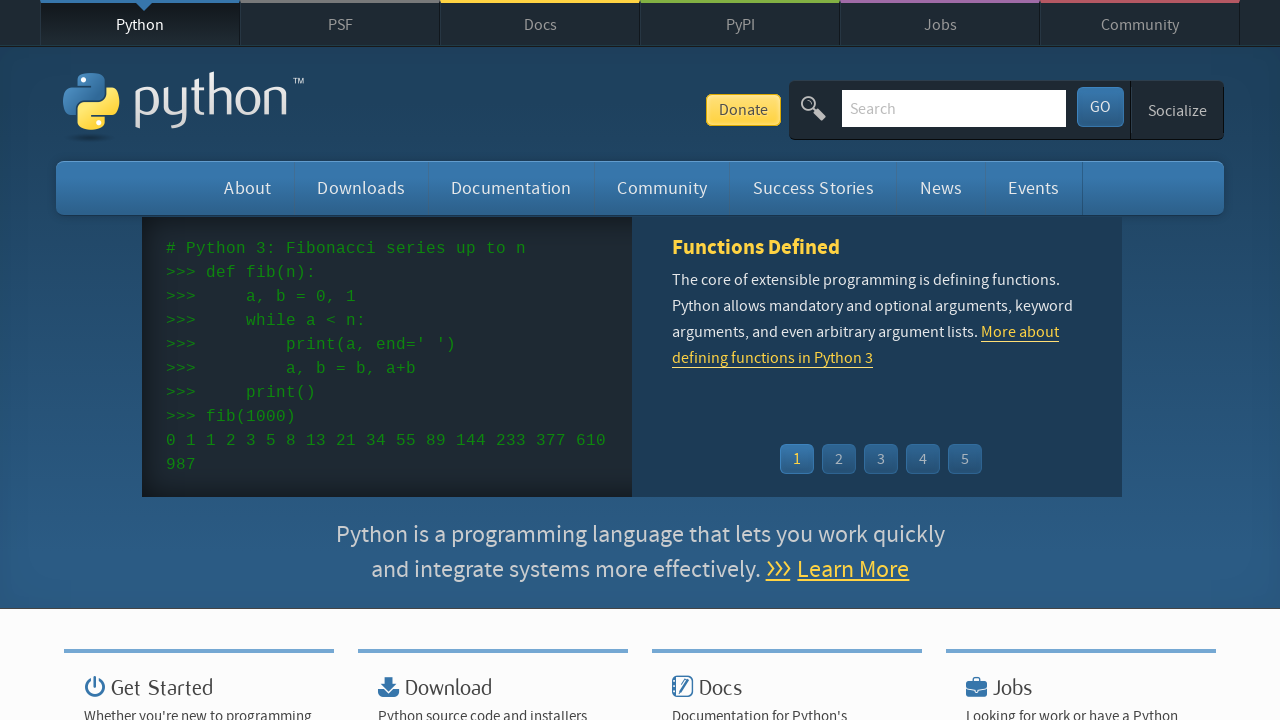

Cleared the search box on input[name='q']
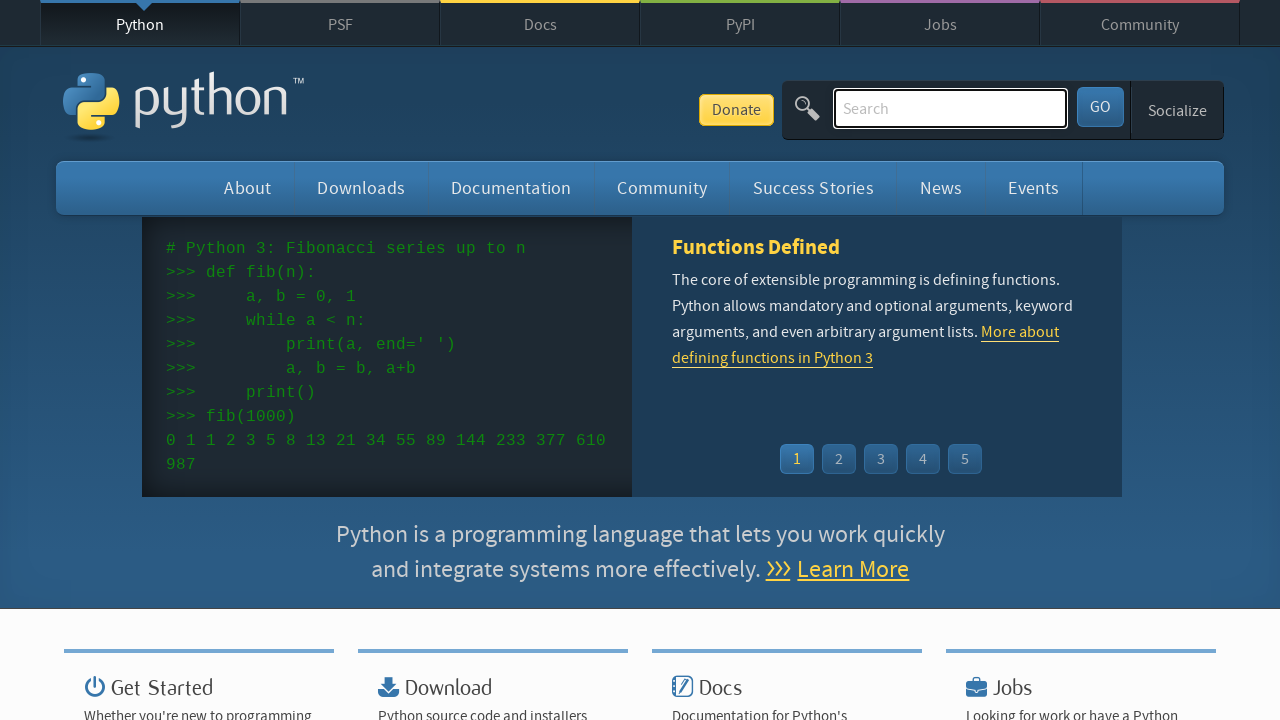

Entered 'Automated Testing Example' in search field on input[name='q']
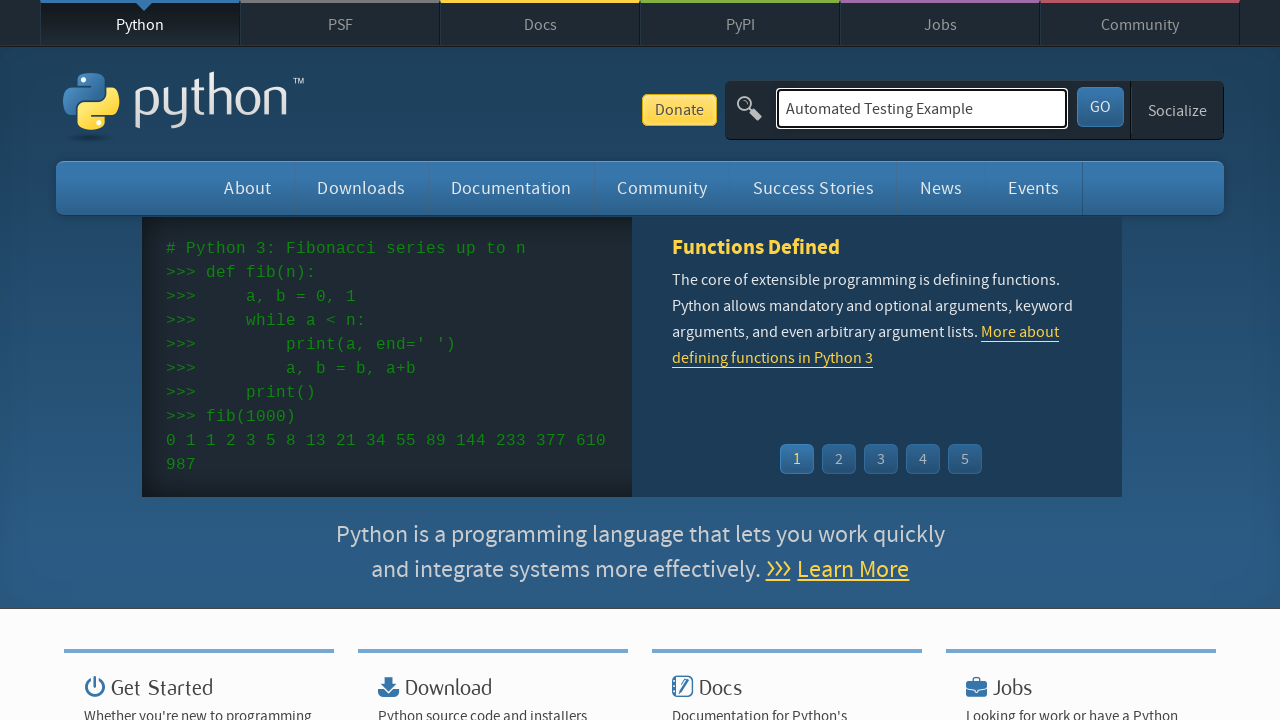

Pressed Enter to submit search query on input[name='q']
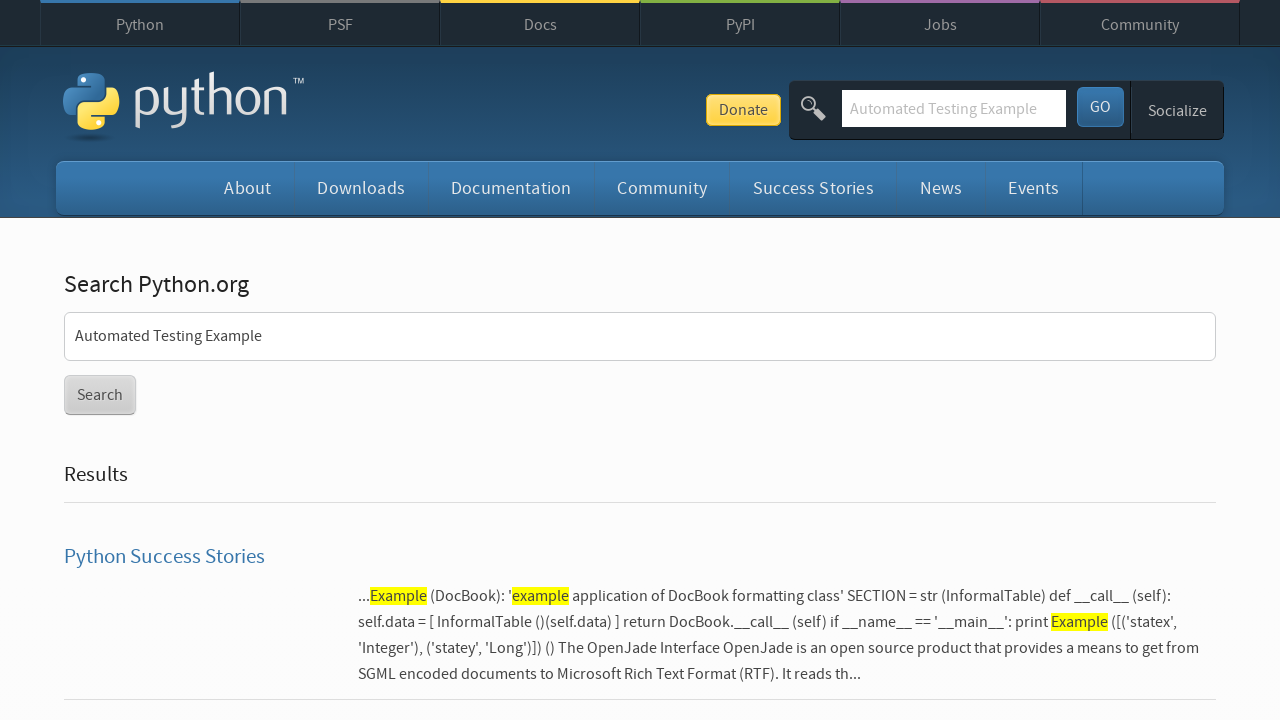

Search results page loaded (network idle)
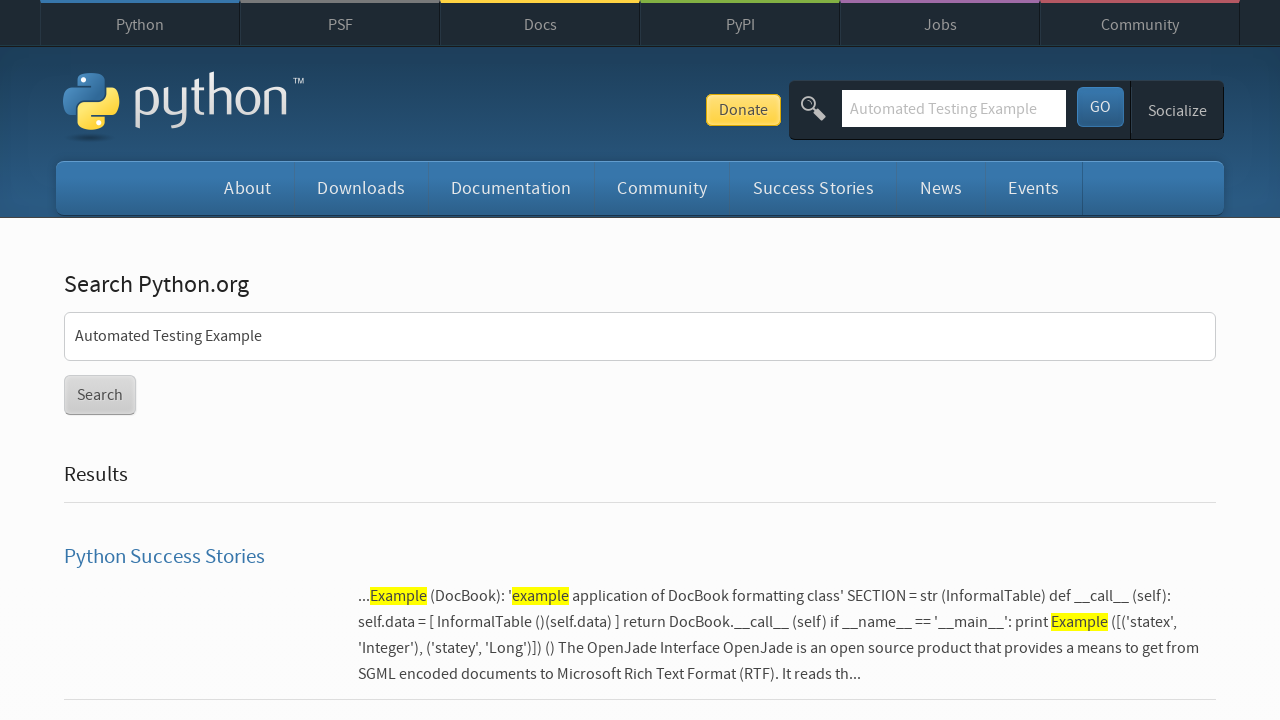

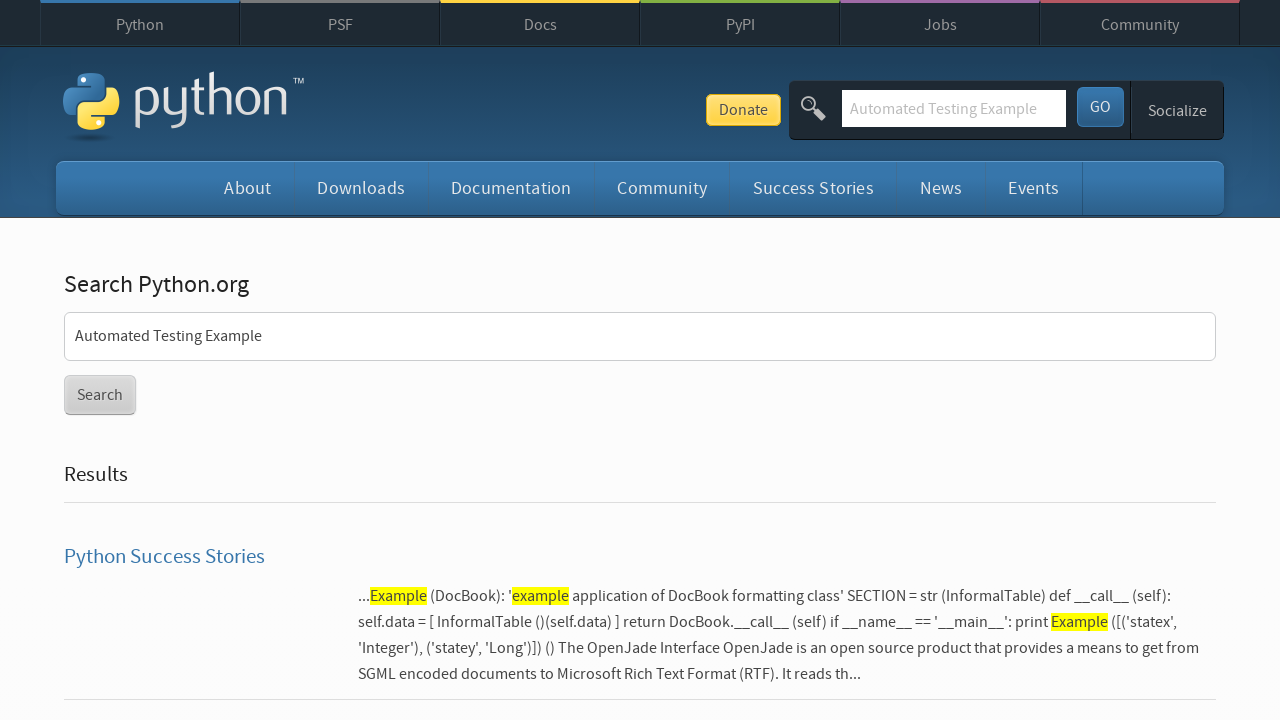